Tests JavaScript alert popup handling by filling a name field, triggering an alert via button click, and accepting the alert dialog.

Starting URL: https://rahulshettyacademy.com/AutomationPractice/

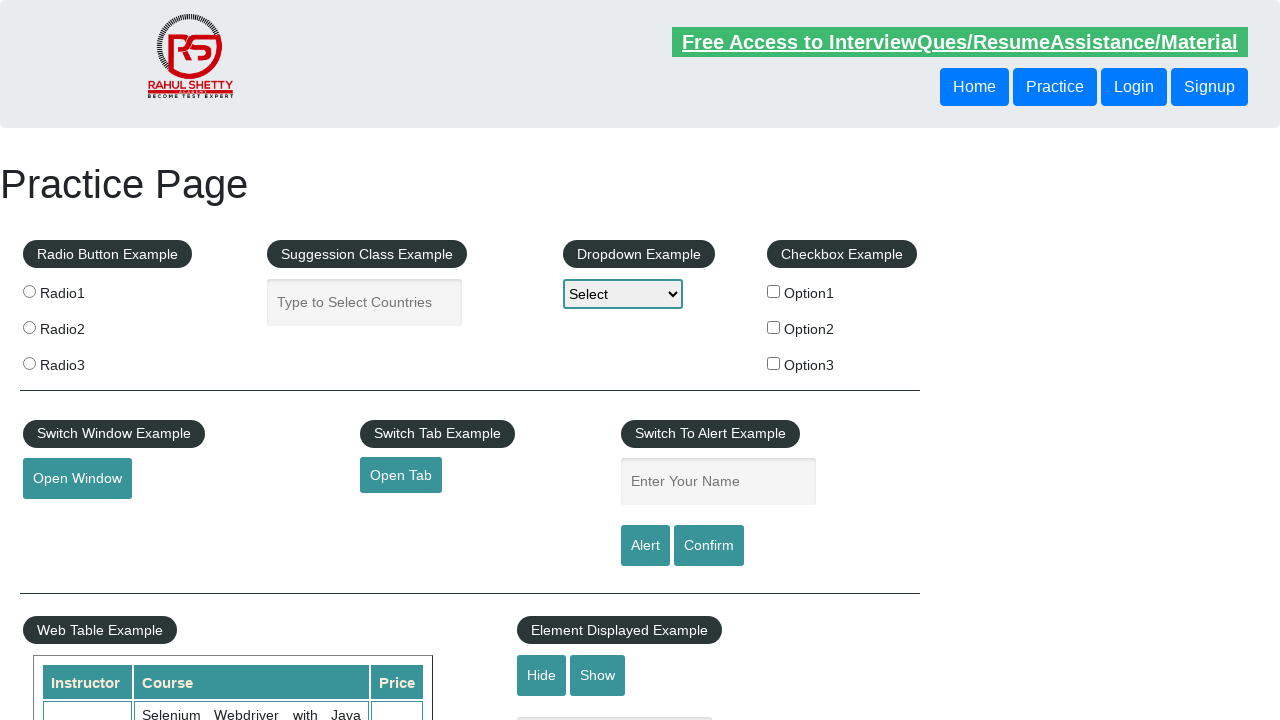

Filled name field with 'Neena' on #name
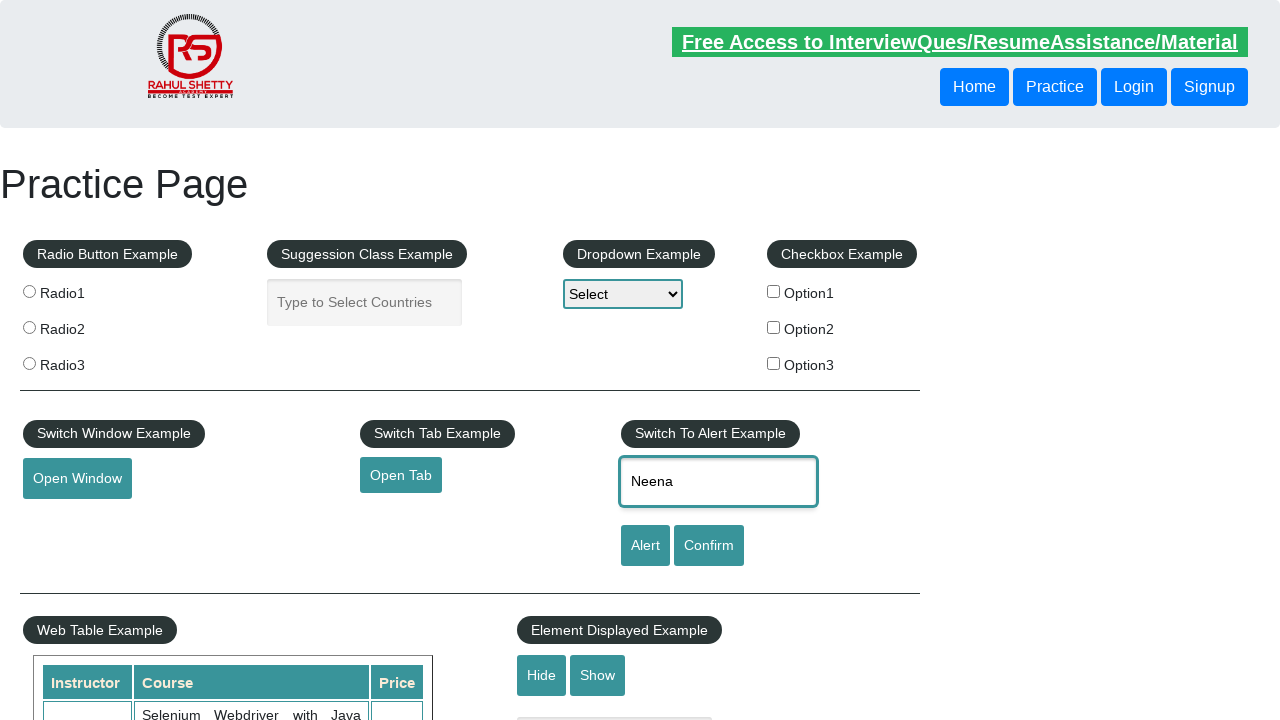

Set up dialog handler to accept alert
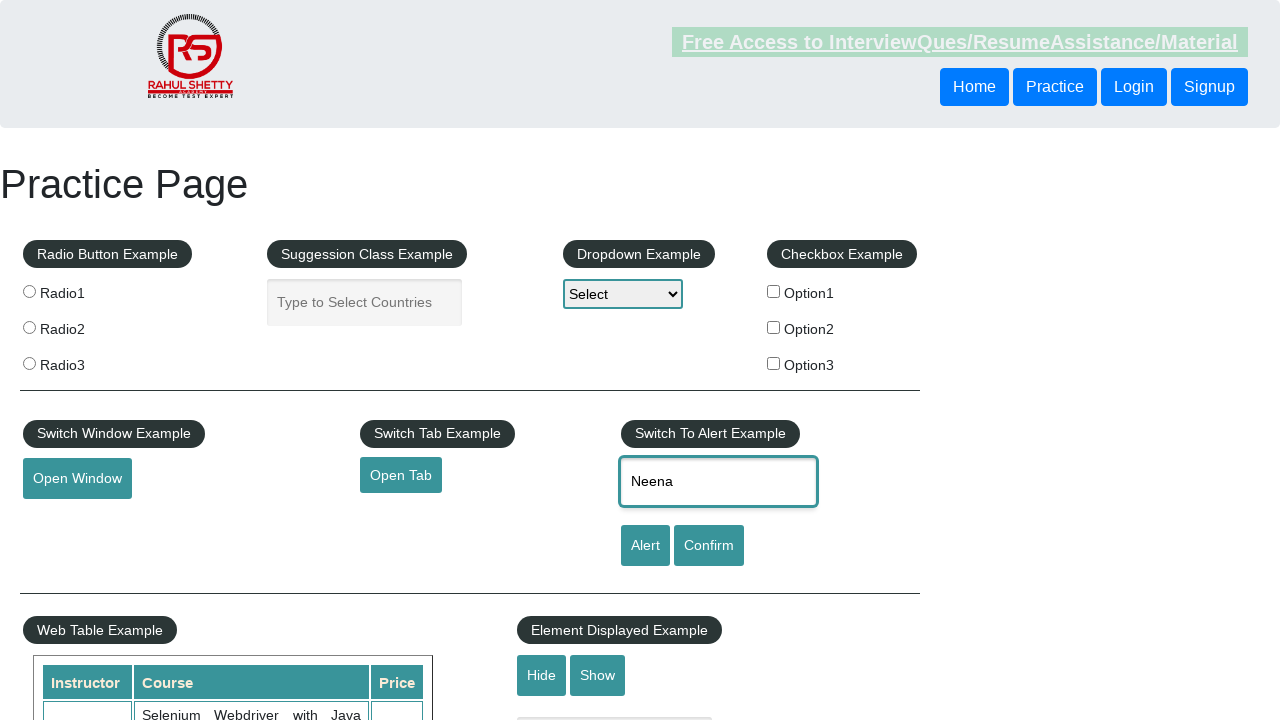

Clicked alert button to trigger JavaScript alert popup at (645, 546) on #alertbtn
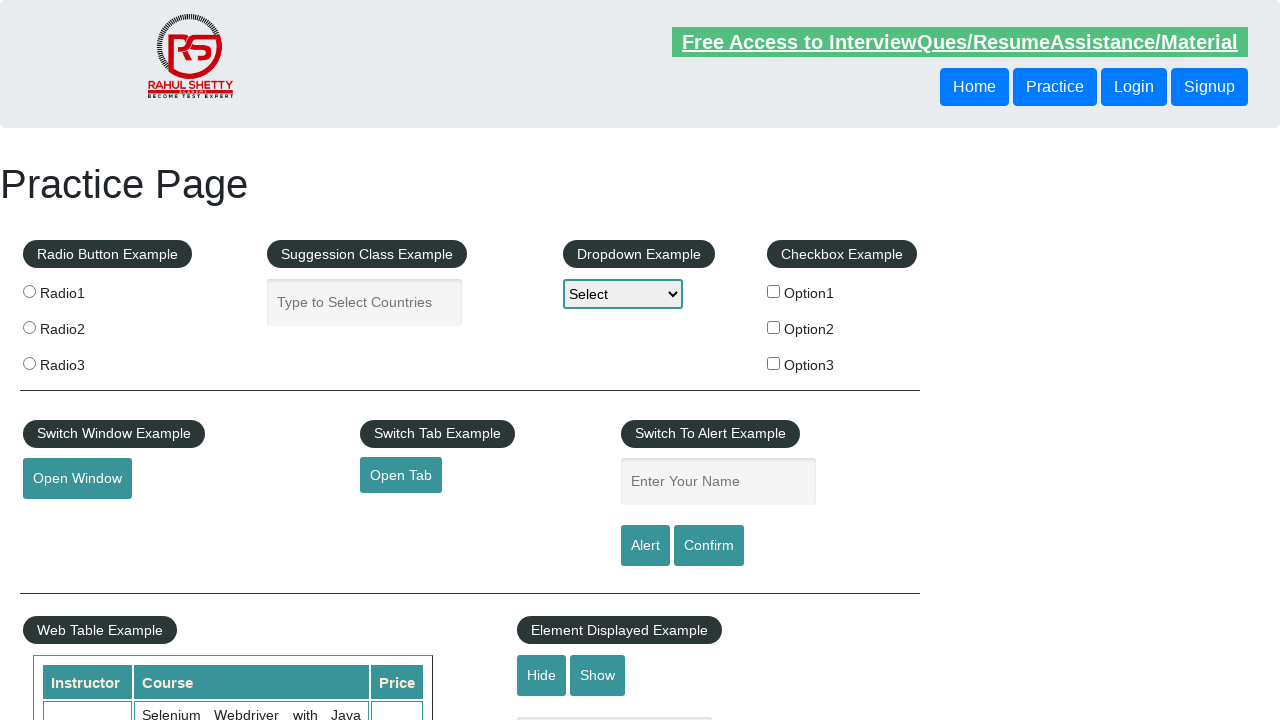

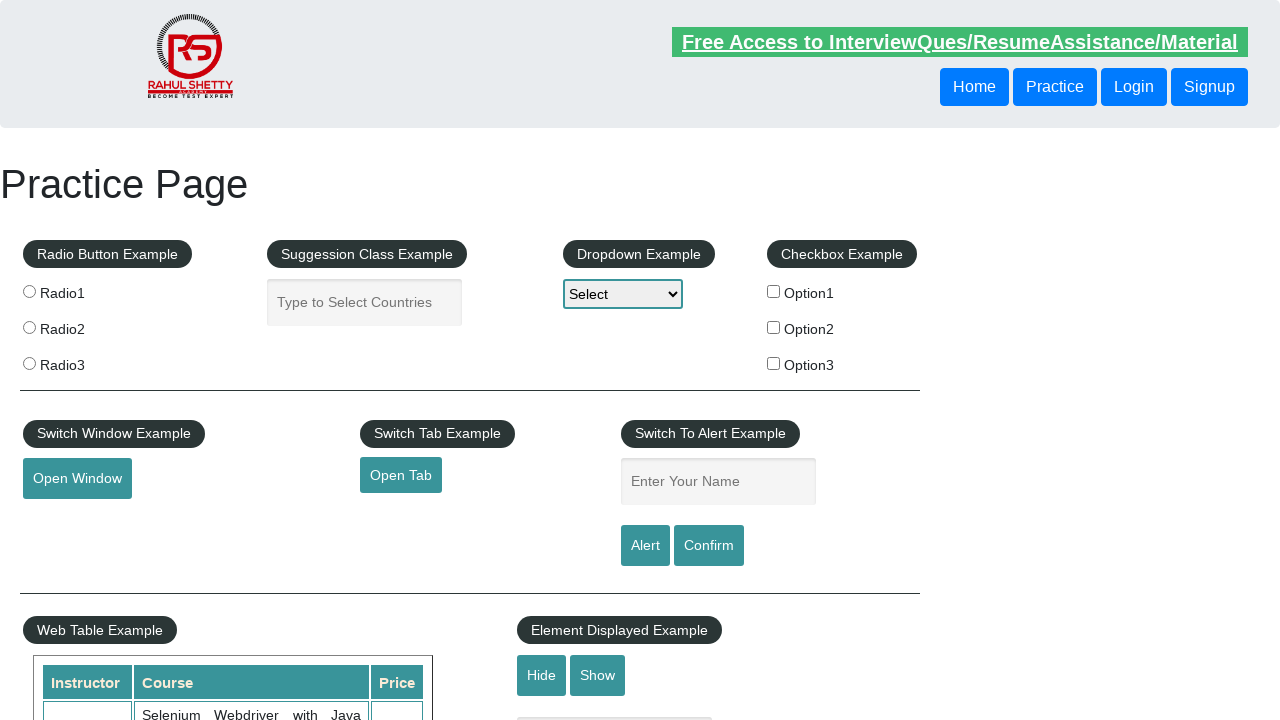